Tests click events on a practice automation page by clicking on various animal sound buttons (cat, dog, pig, cow) and verifying that the demo text updates with the correct animal sound.

Starting URL: https://practice-automation.com/

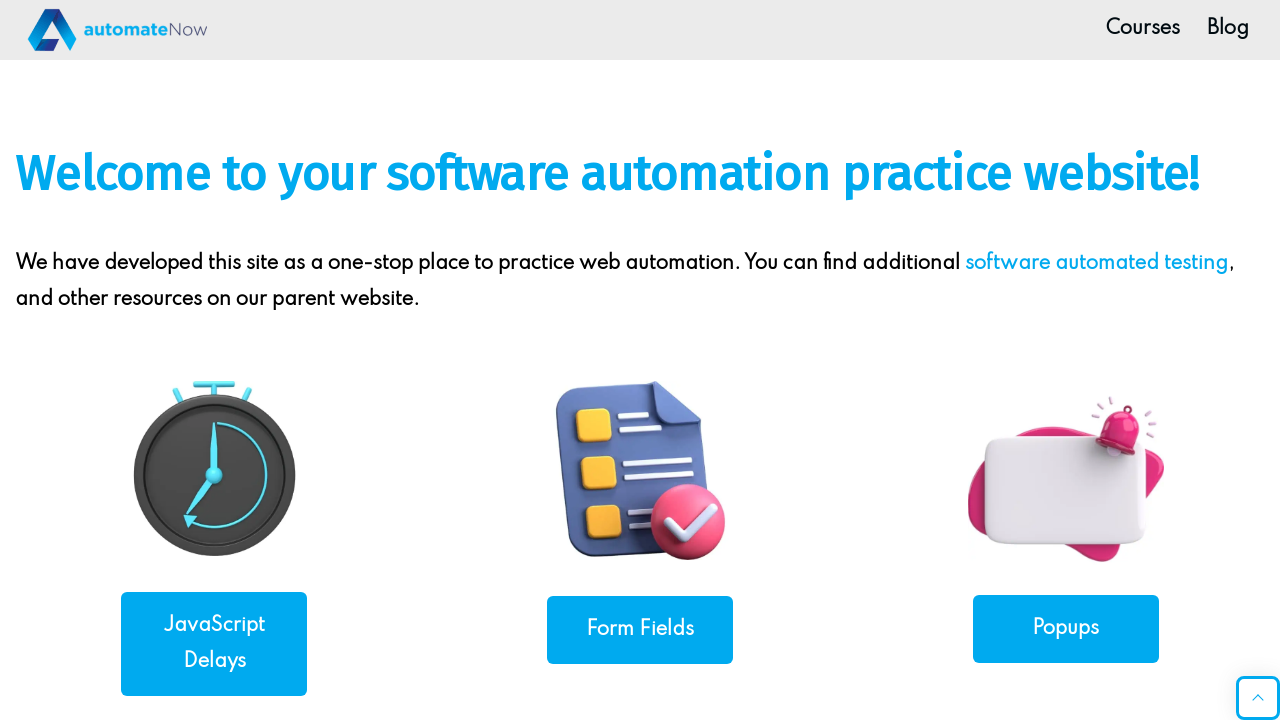

Clicked 'Click Events' link to navigate to the click events page at (214, 360) on text=Click Events
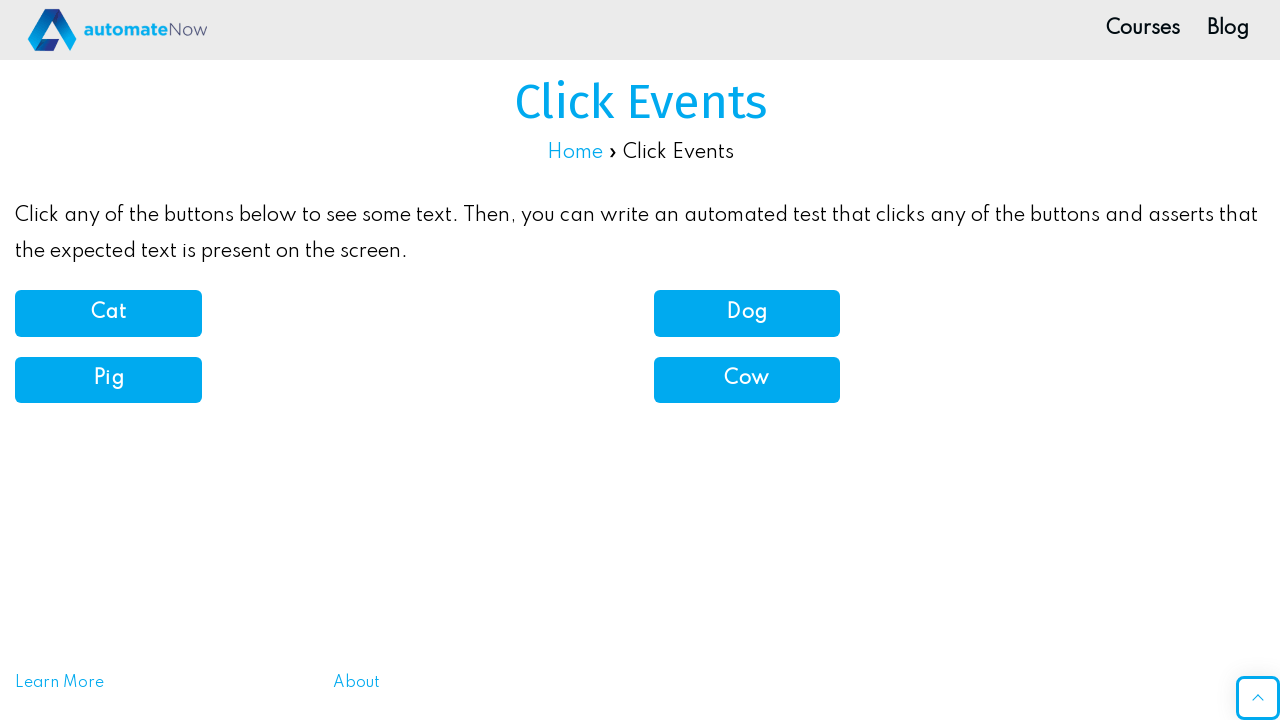

Clicked the cat sound button at (108, 313) on xpath=//article[@id='post-3145']/div/div[3]/div/div/div/div/button/b
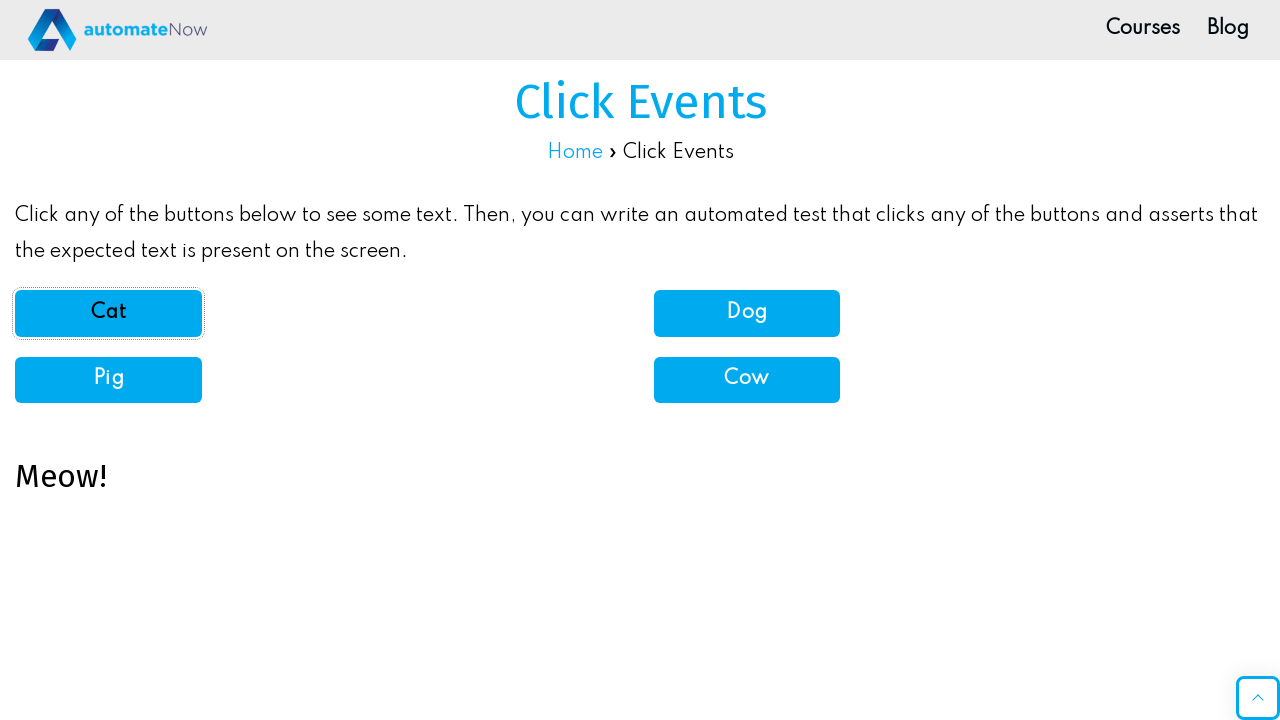

Waited for demo text element to load
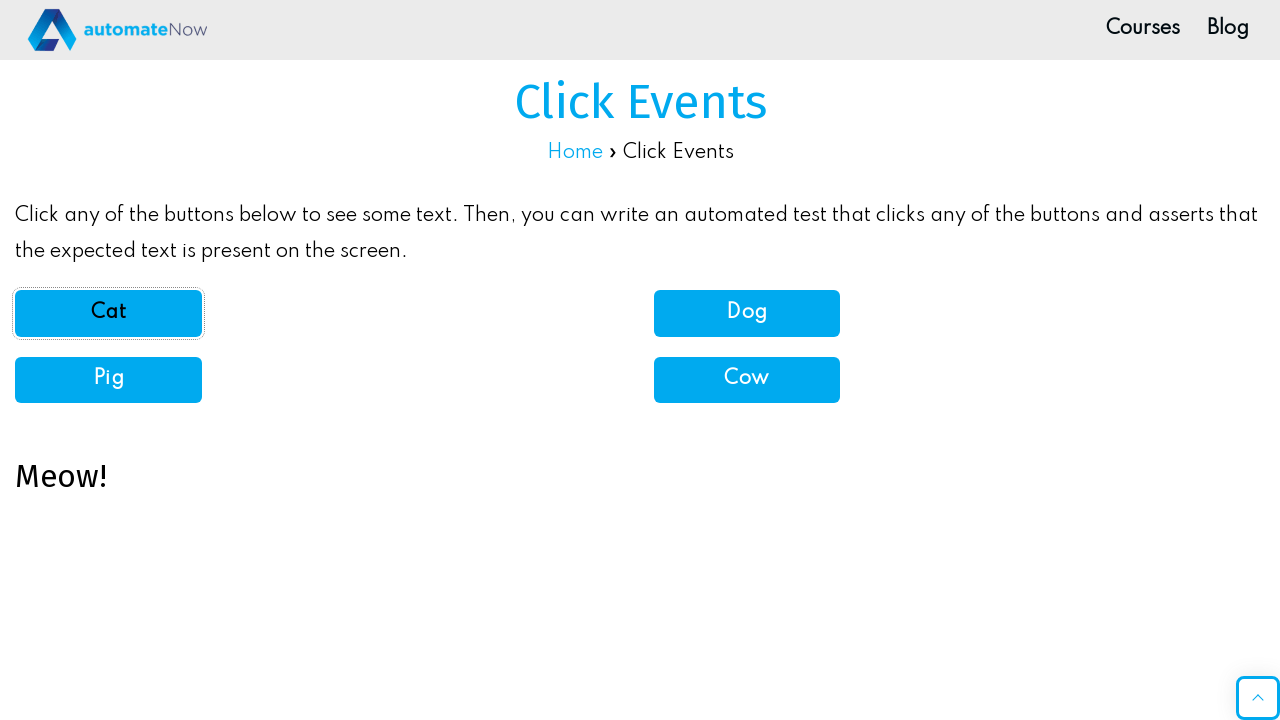

Verified demo text shows 'Meow!' from cat sound button
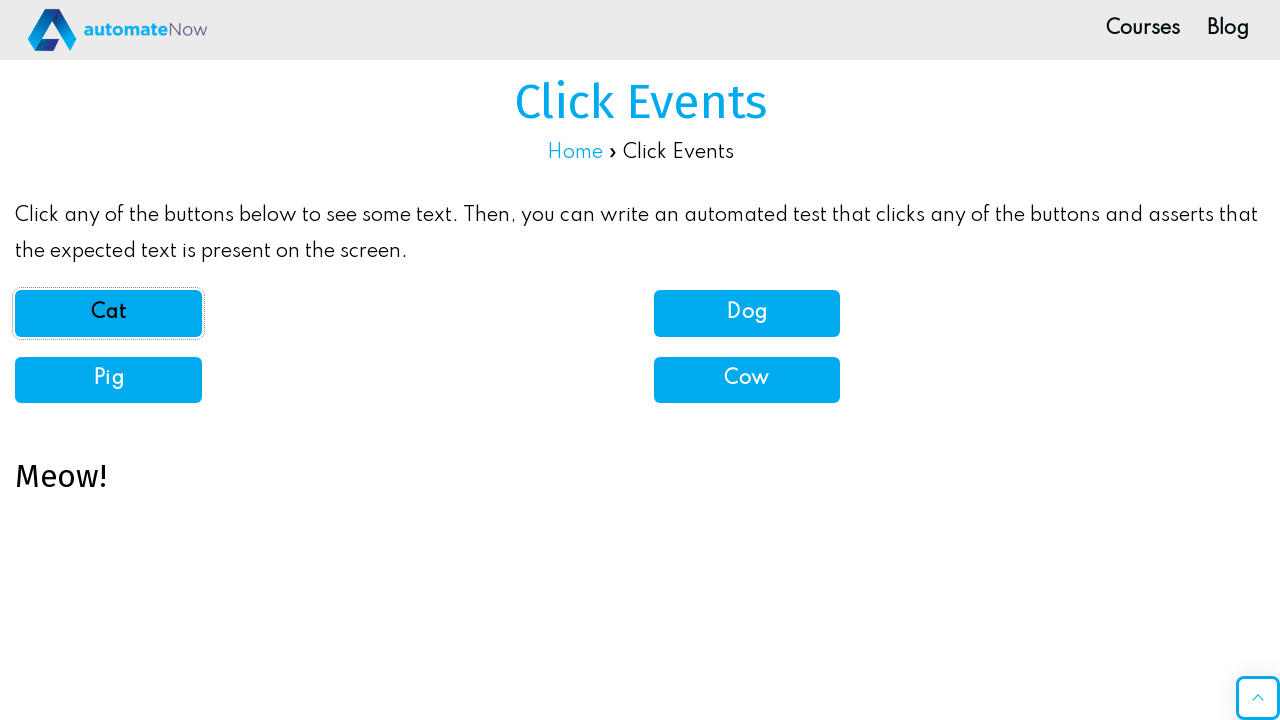

Clicked the dog sound button at (747, 313) on xpath=//button[@onclick='dogSound()']
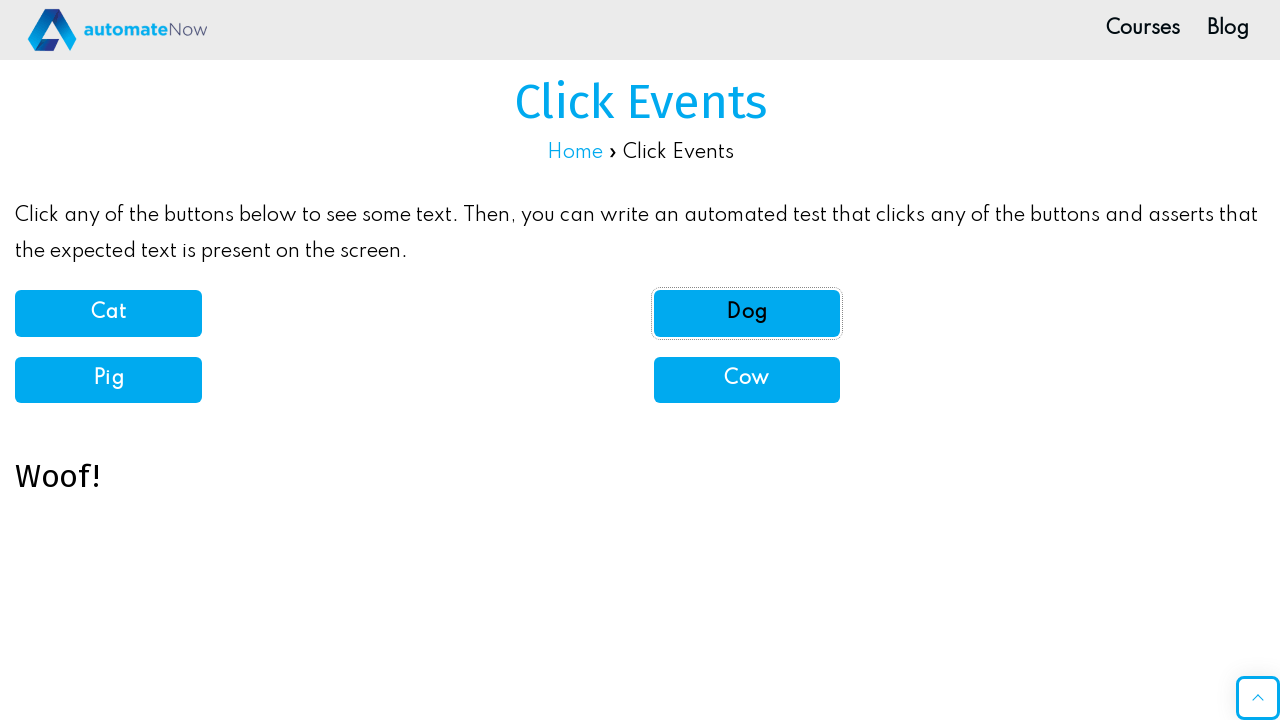

Verified demo text shows 'Woof!' from dog sound button
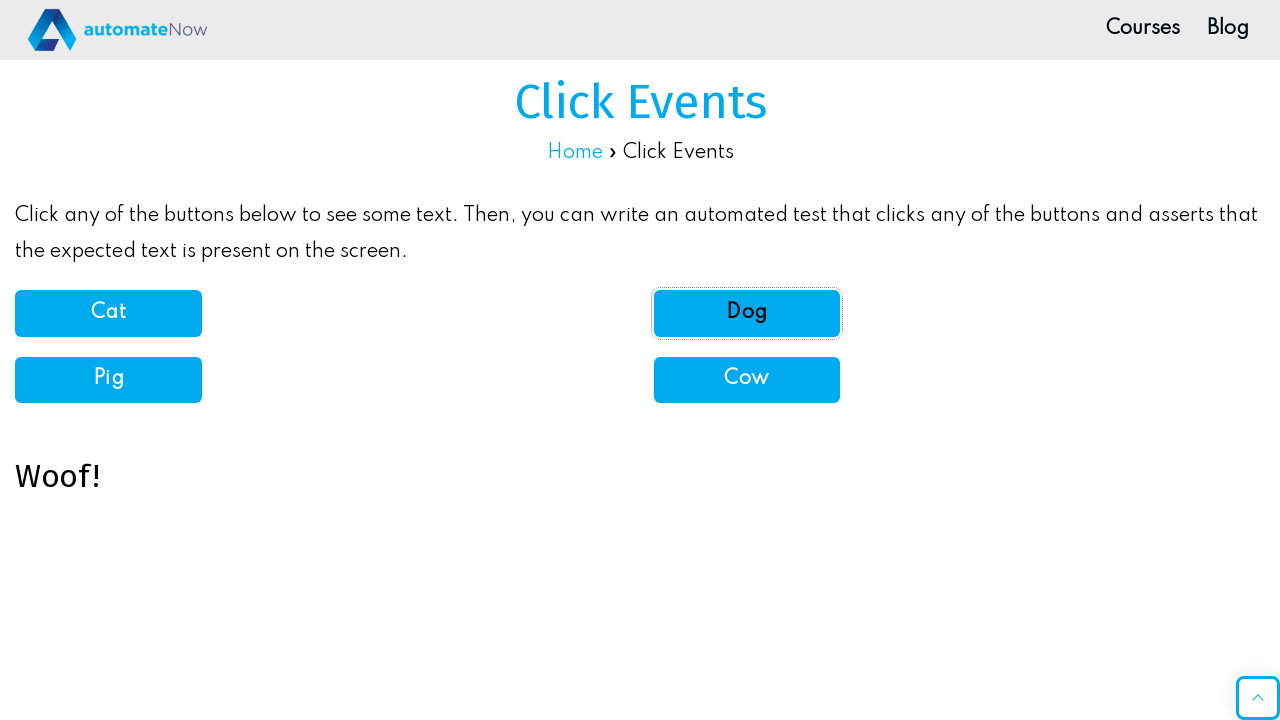

Clicked the pig sound button at (108, 380) on xpath=//button[@onclick='pigSound()']
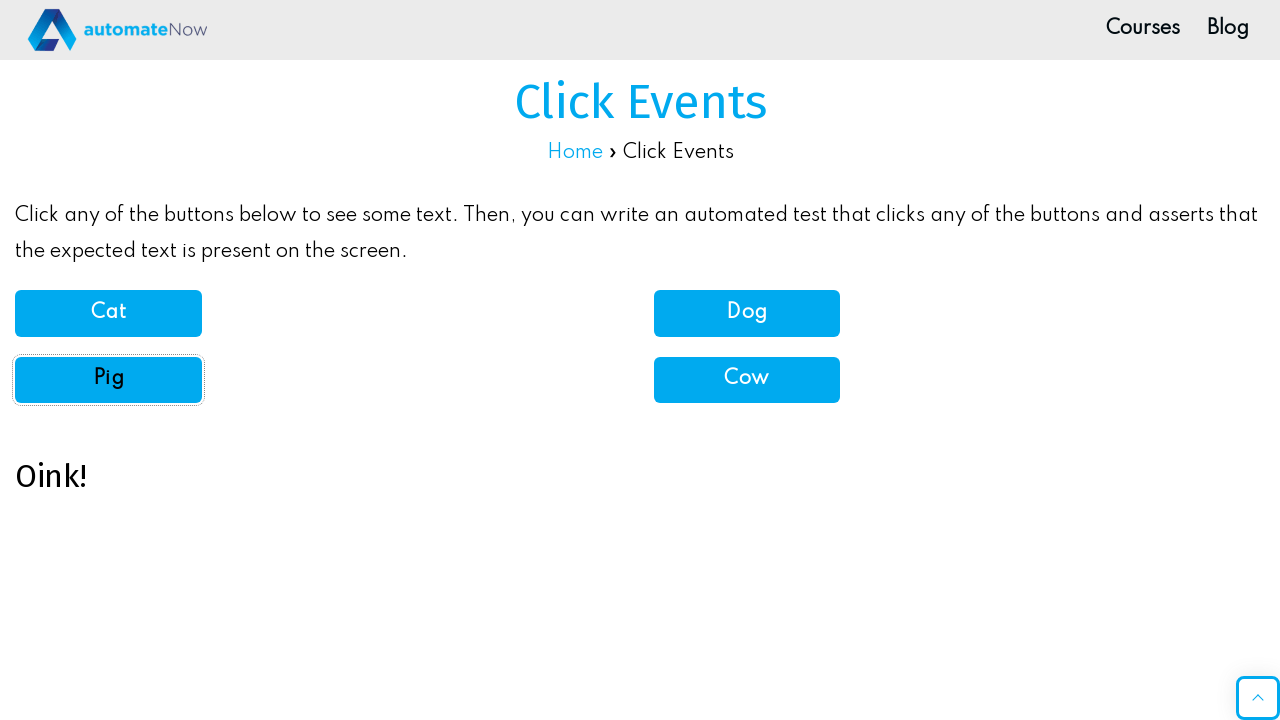

Verified demo text shows 'Oink!' from pig sound button
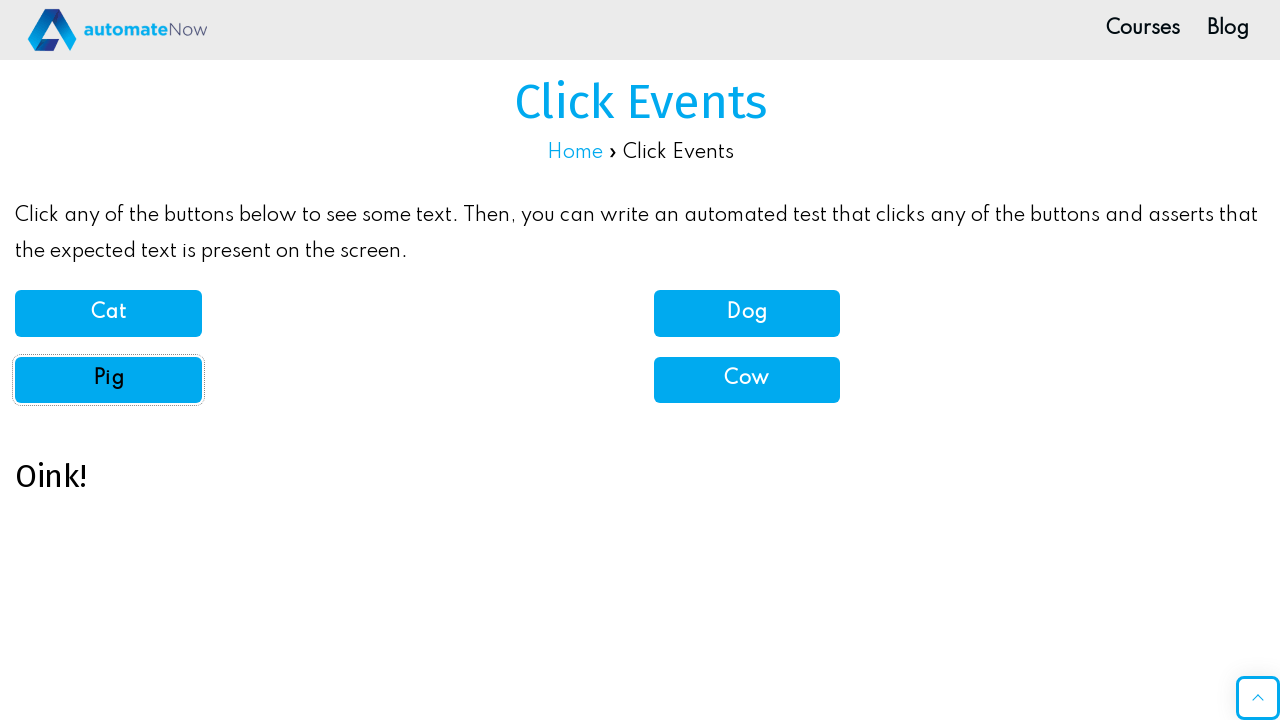

Clicked the cow sound button at (747, 380) on xpath=//button[@onclick='cowSound()']
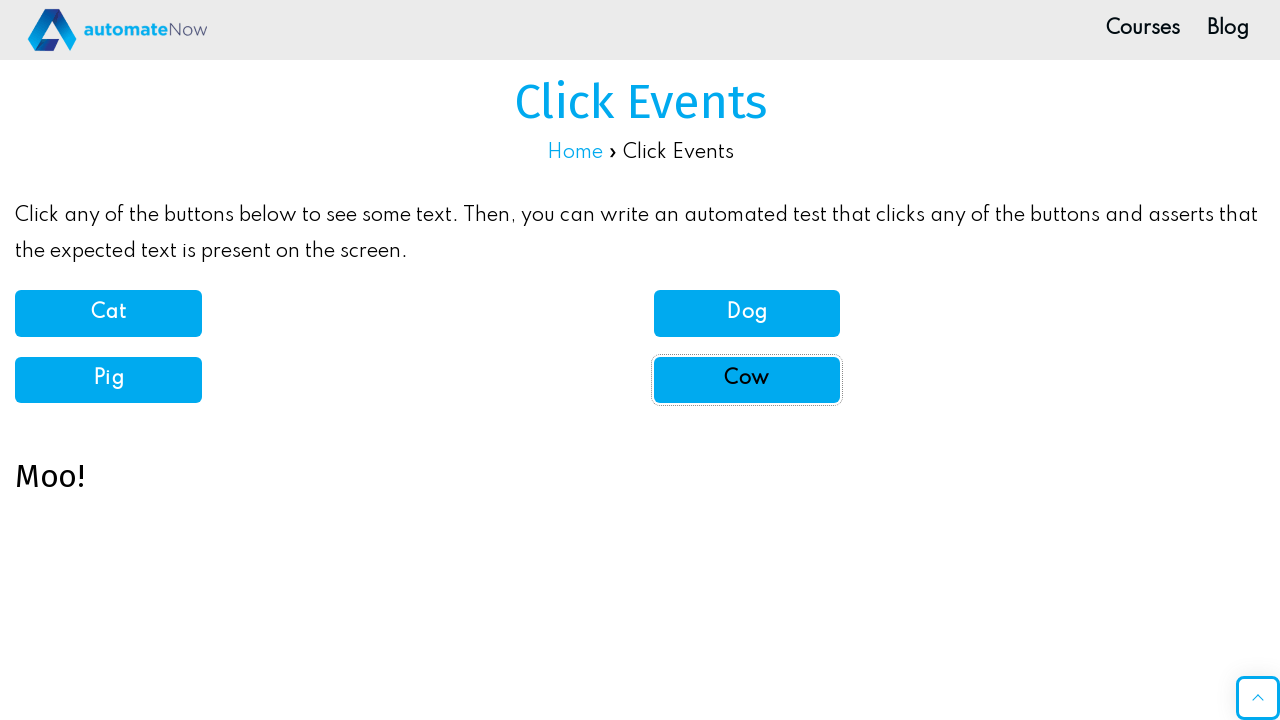

Verified demo text shows 'Moo!' from cow sound button
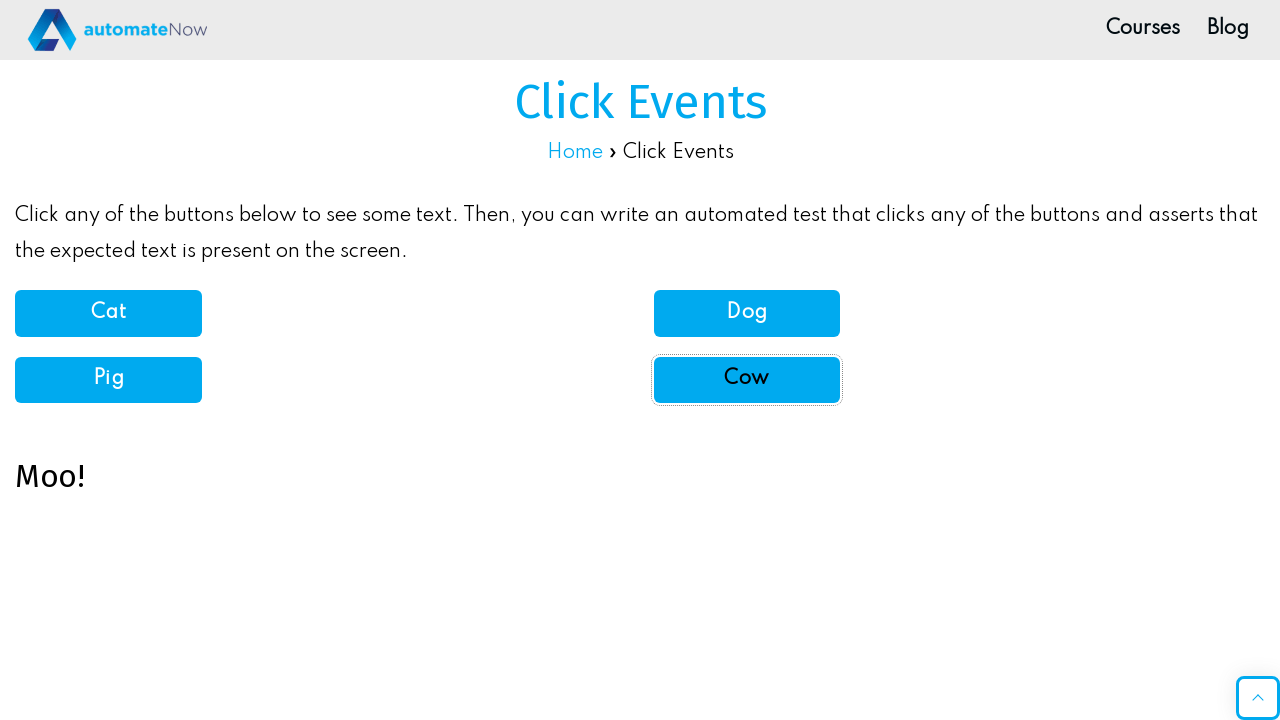

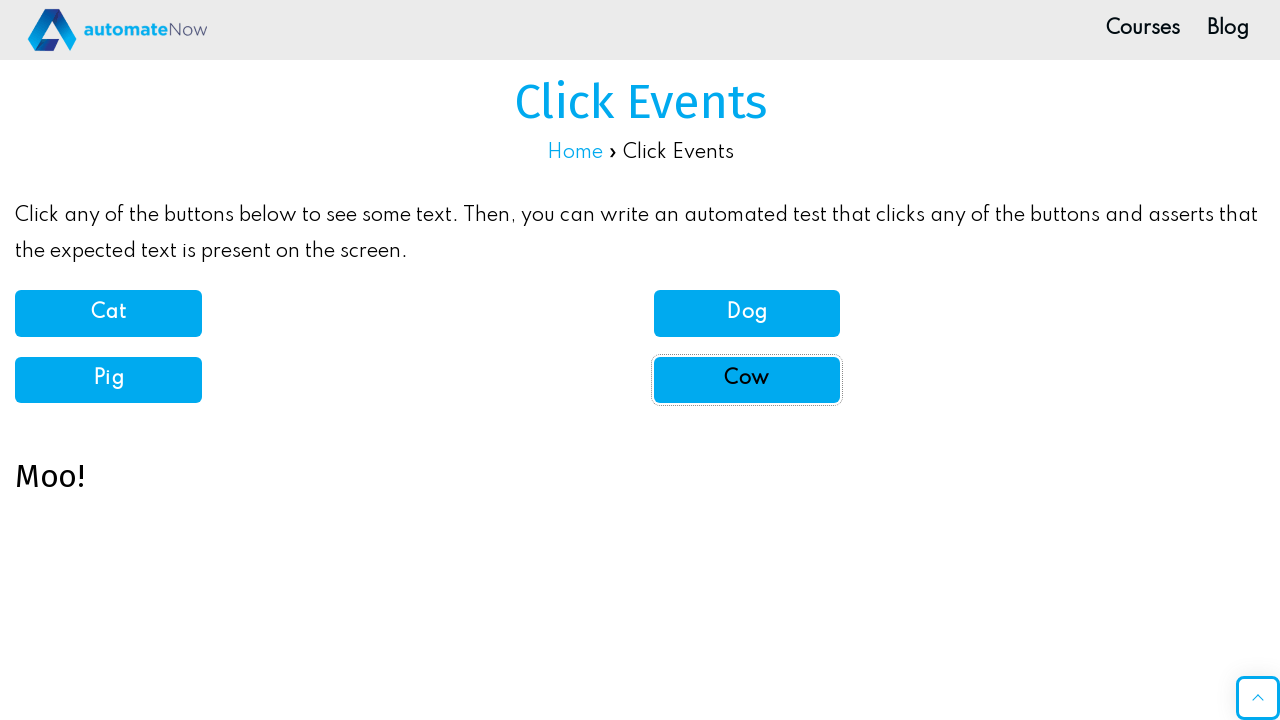